Navigates to NOAA's GRIDSAT satellite data archive, clicks on a year folder link, and then clicks on a NetCDF data file link to verify the file listing is accessible.

Starting URL: https://www.ncei.noaa.gov/data/geostationary-ir-channel-brightness-temperature-gridsat-b1/access/

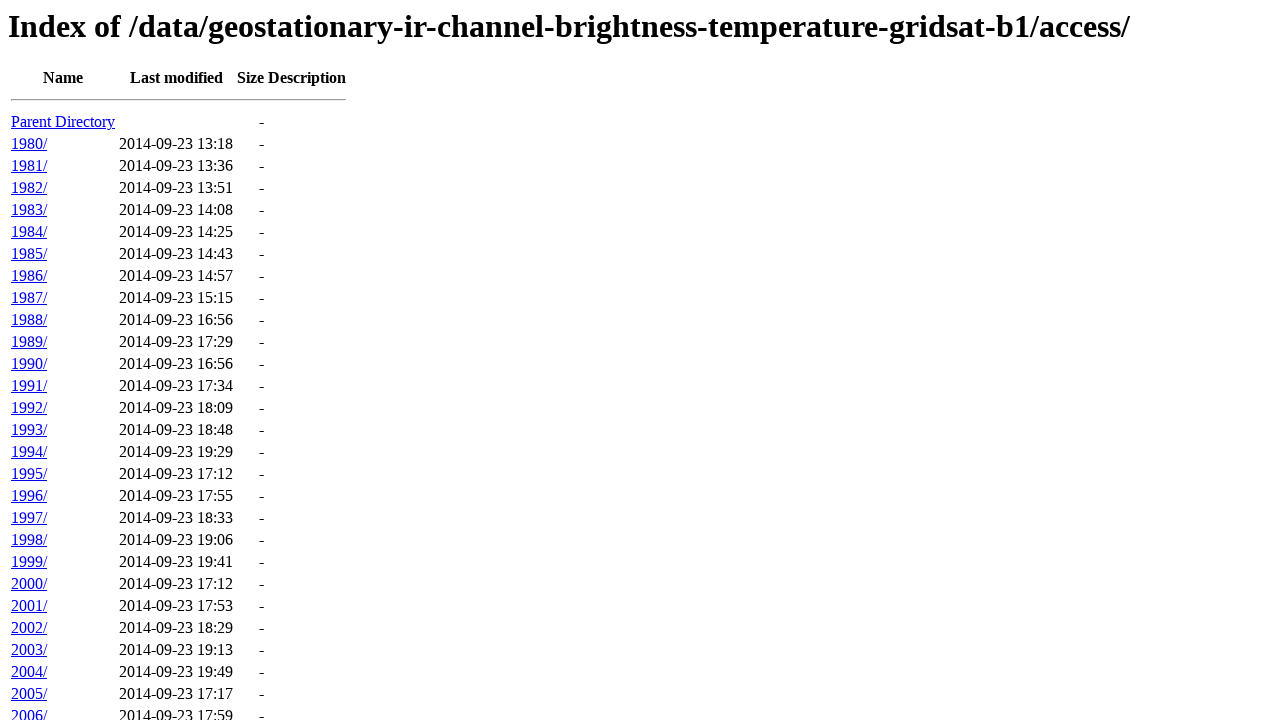

Waited for directory listing to load at NOAA GRIDSAT data archive
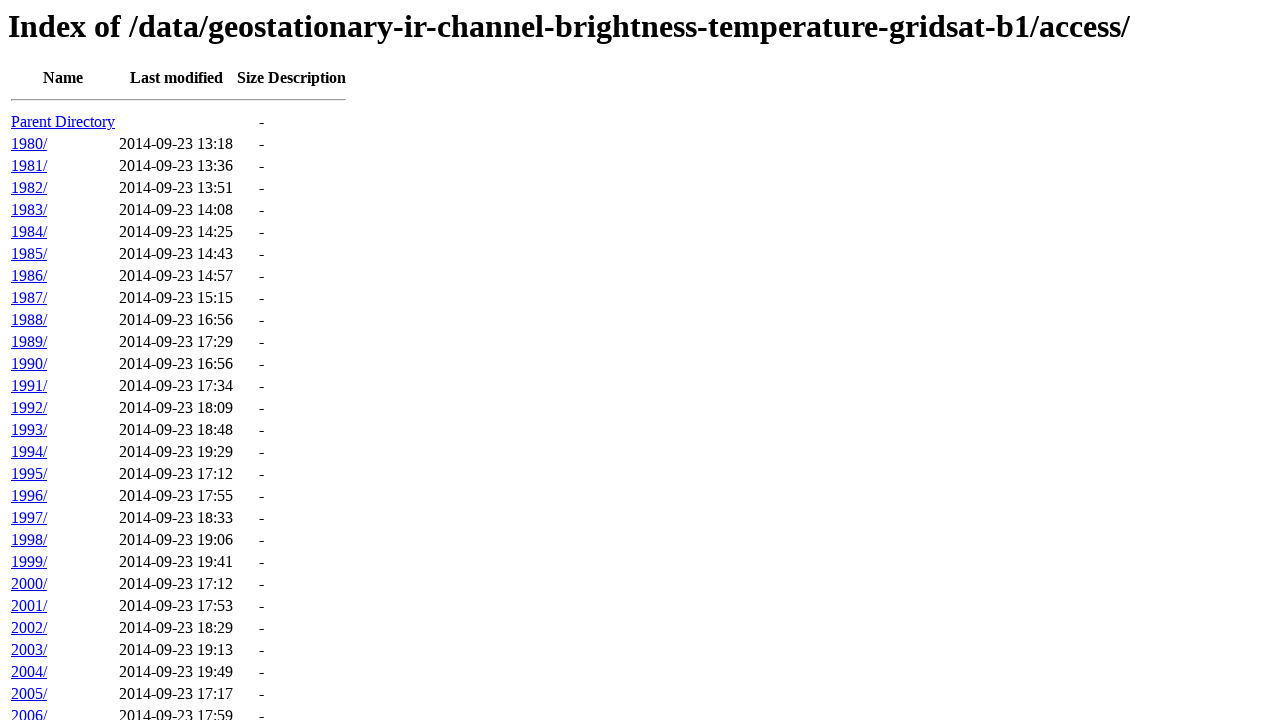

Clicked on 2020 year folder link at (29, 568) on a:text('2020/')
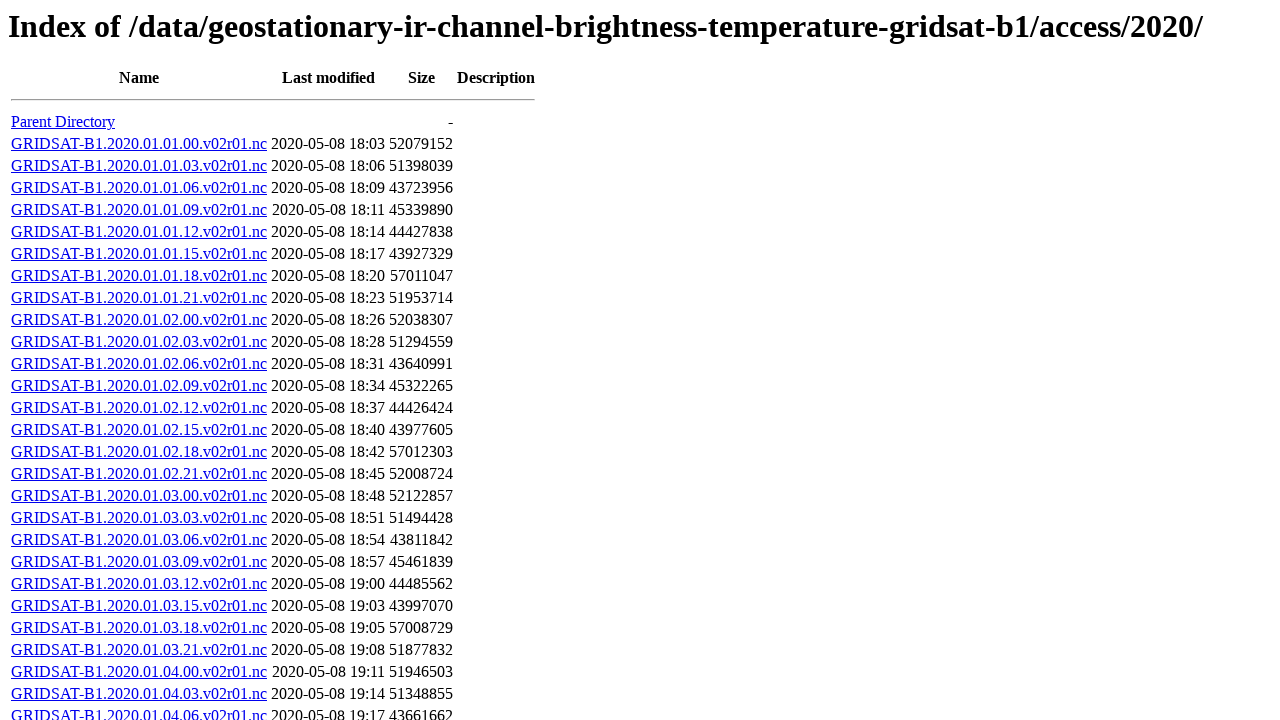

Waited for year folder contents to load
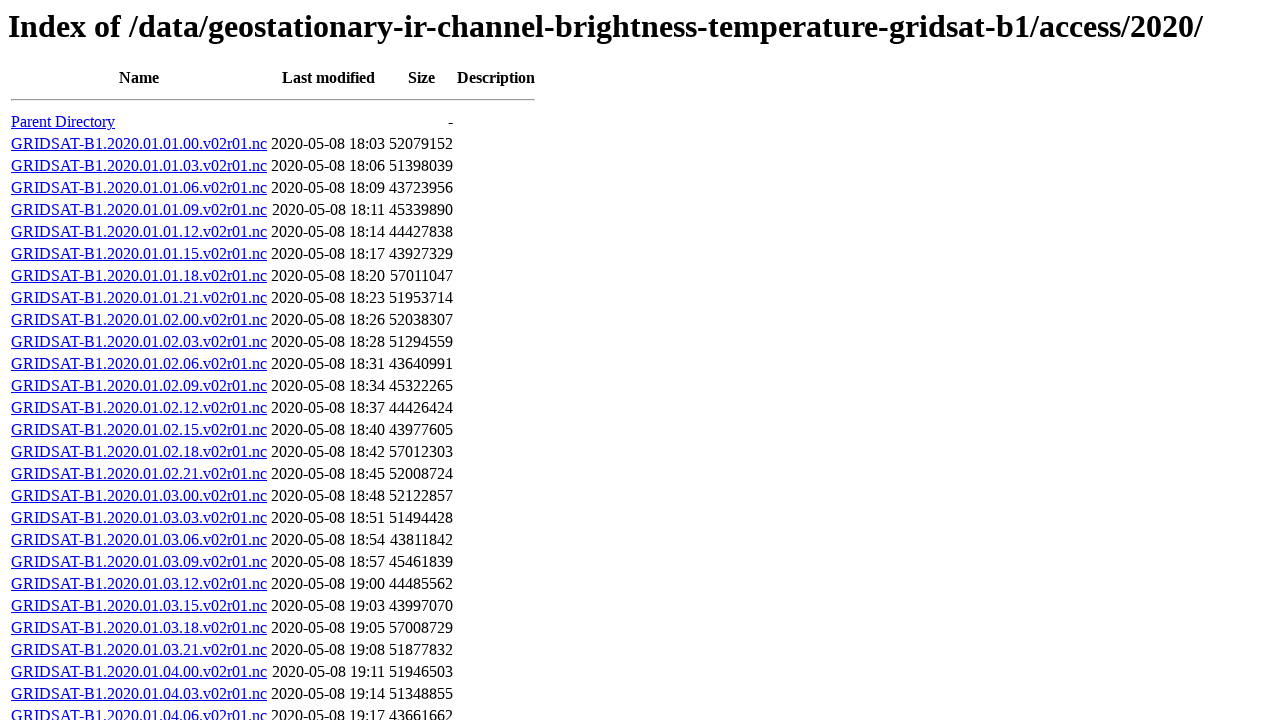

Clicked on NetCDF data file link to verify file listing is accessible at (139, 144) on a[href$='.nc']
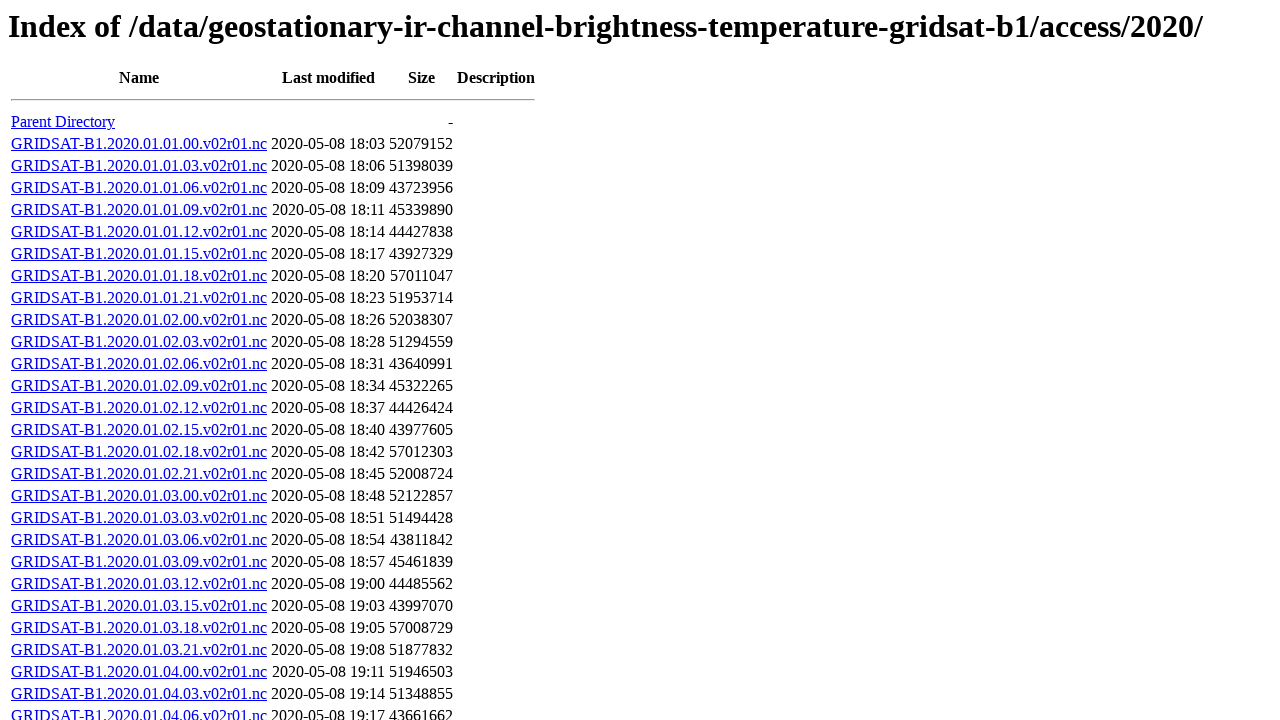

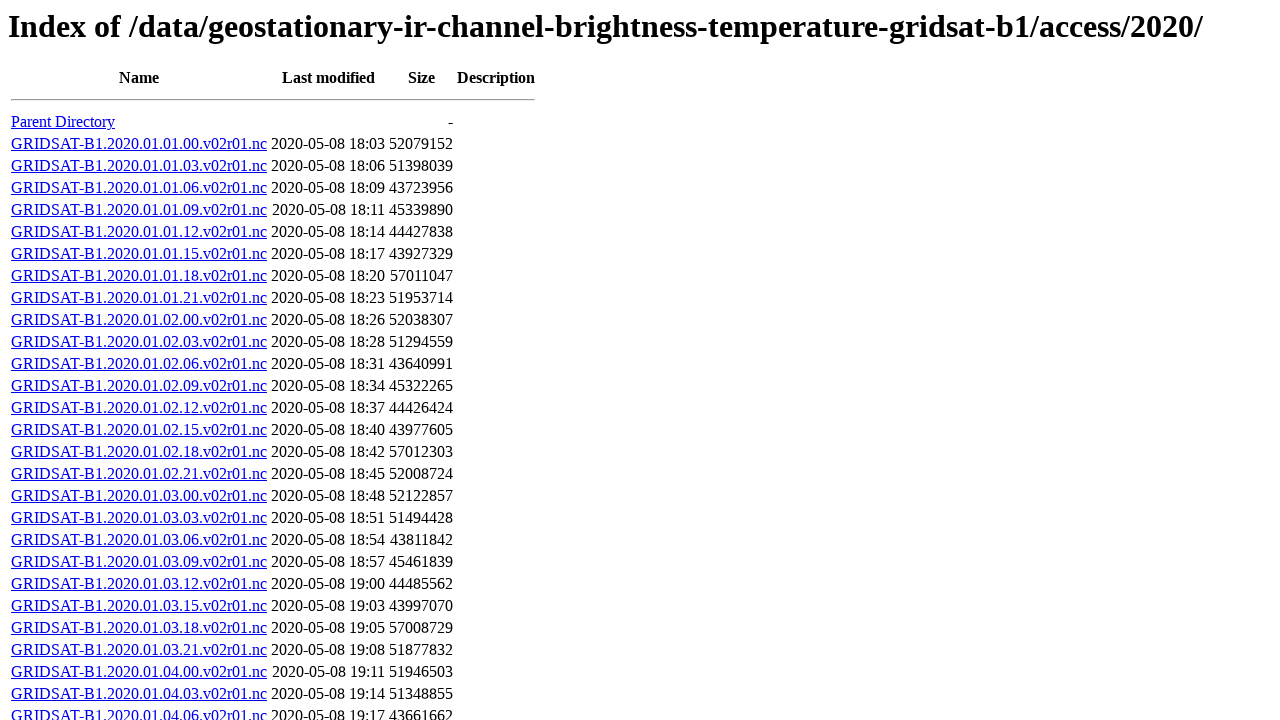